Navigates directly to a poll page, selects a specific radio button option, and clicks the vote button to submit the vote.

Starting URL: https://poll.fm/12689416

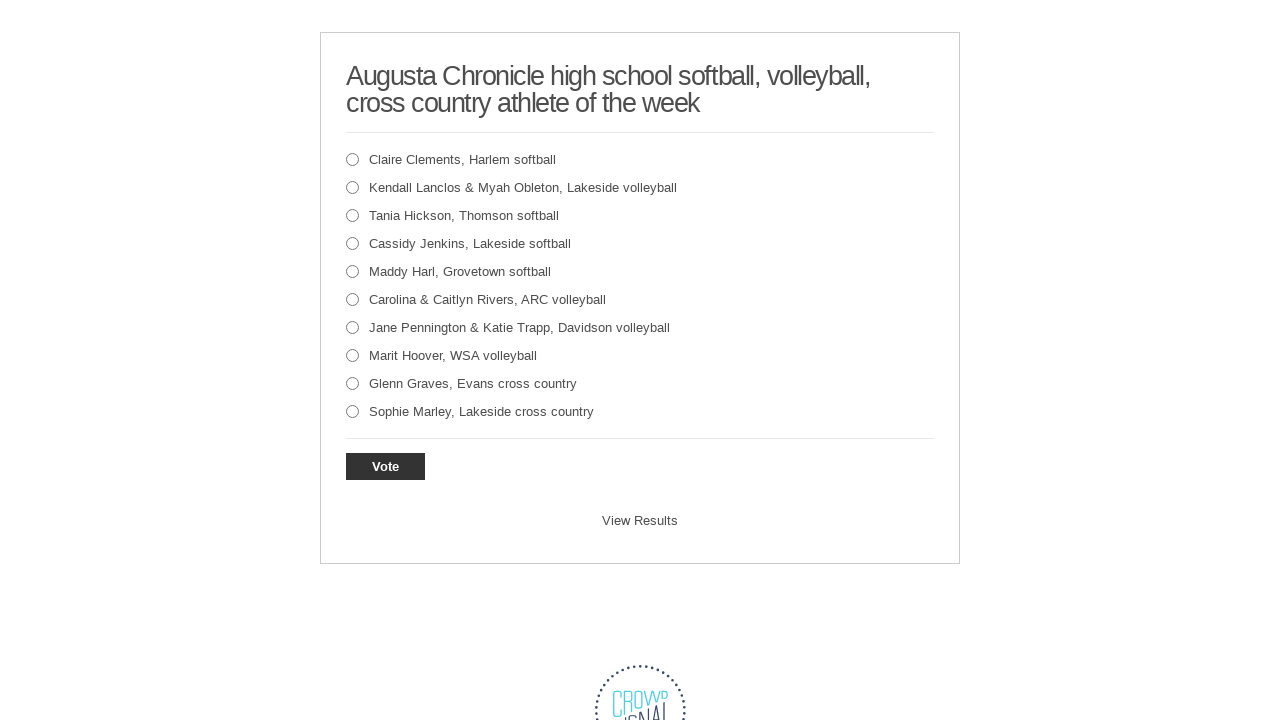

Selected radio button option with value 57151310 at (352, 244) on input[value="57151310"]
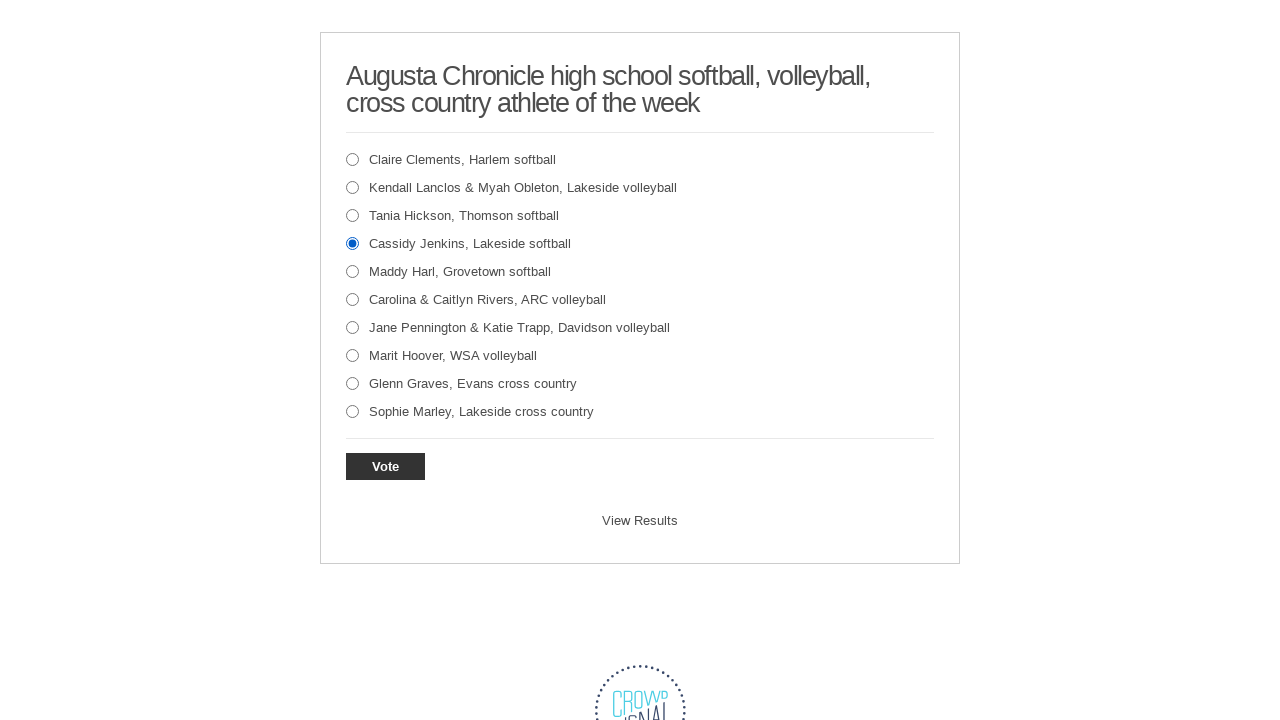

Clicked vote button to submit the poll response at (386, 466) on a#pd-vote-button12689416
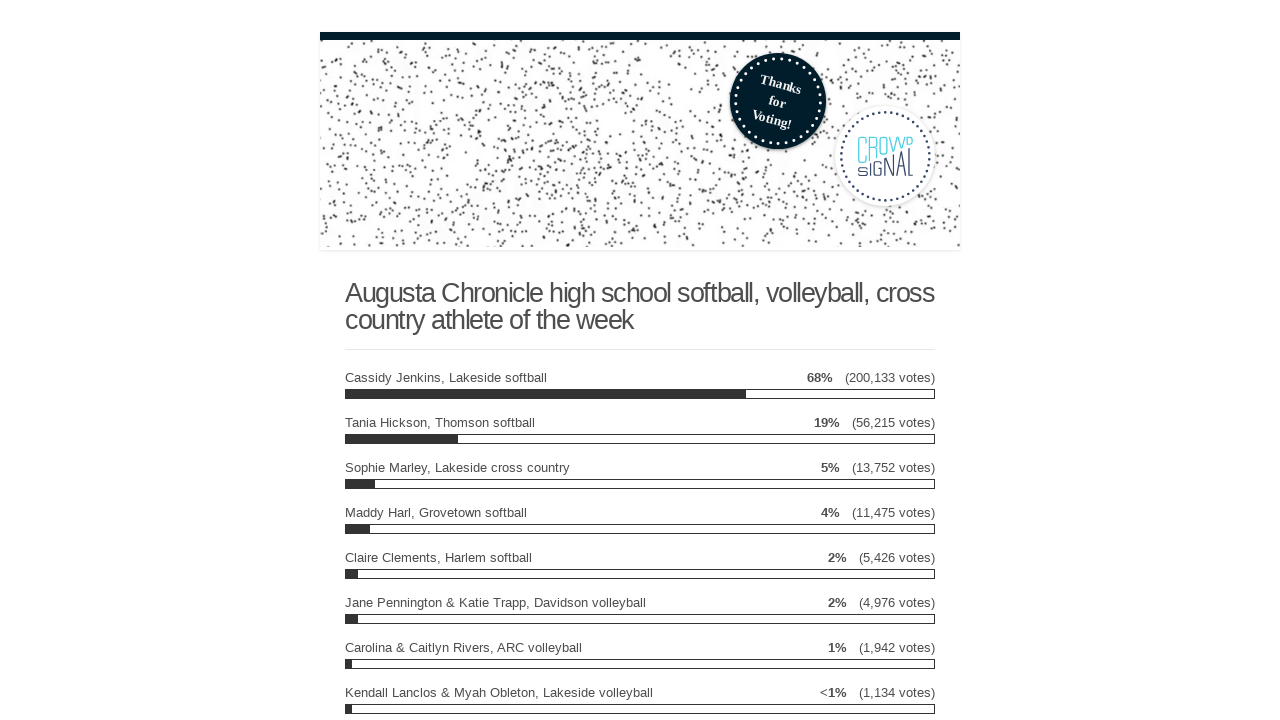

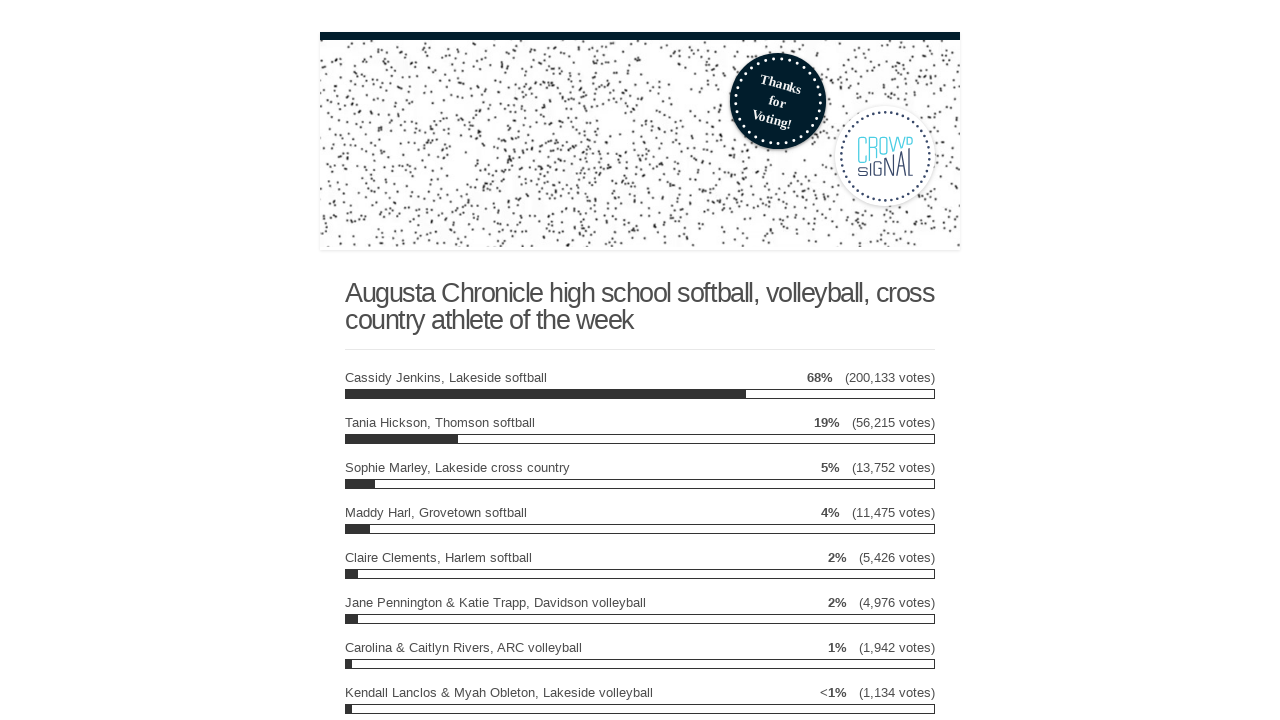